Tests table sorting functionality by clicking on the last name column header to sort the table

Starting URL: https://the-internet.herokuapp.com/tables

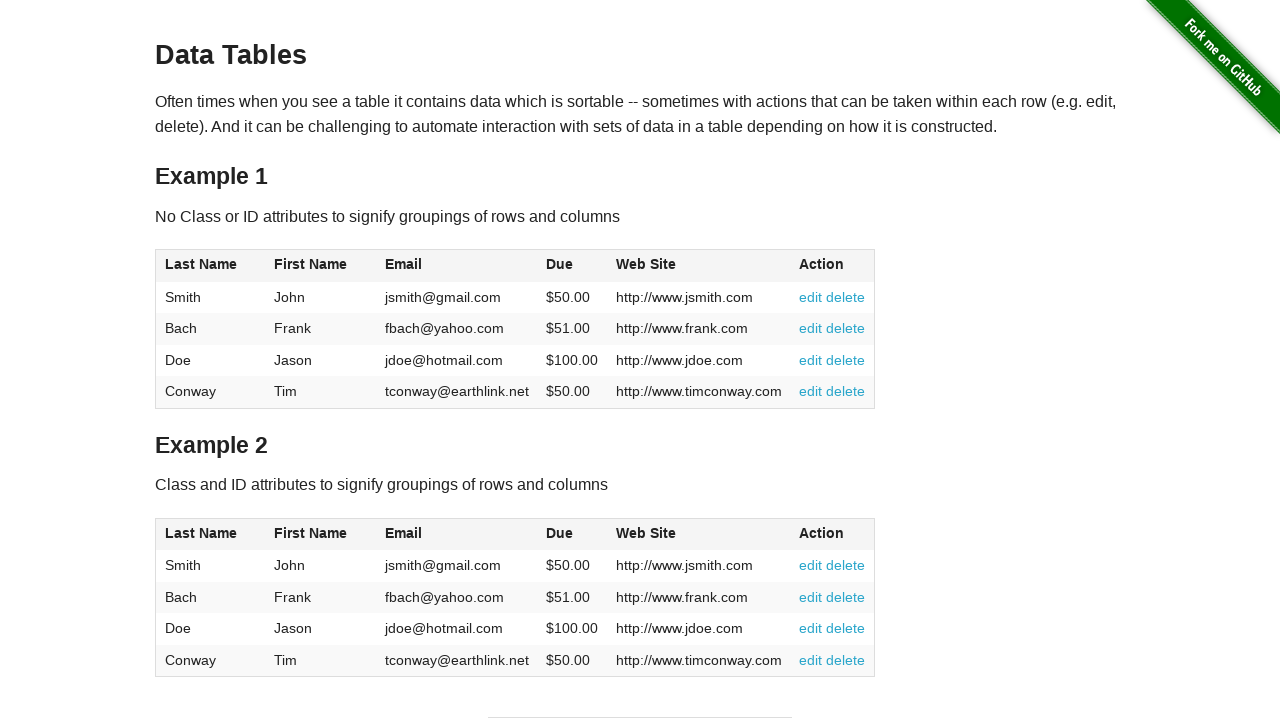

Clicked on the last name column header to sort the table at (201, 264) on xpath=//*[@id="table1"]/thead/tr/th[1]/span
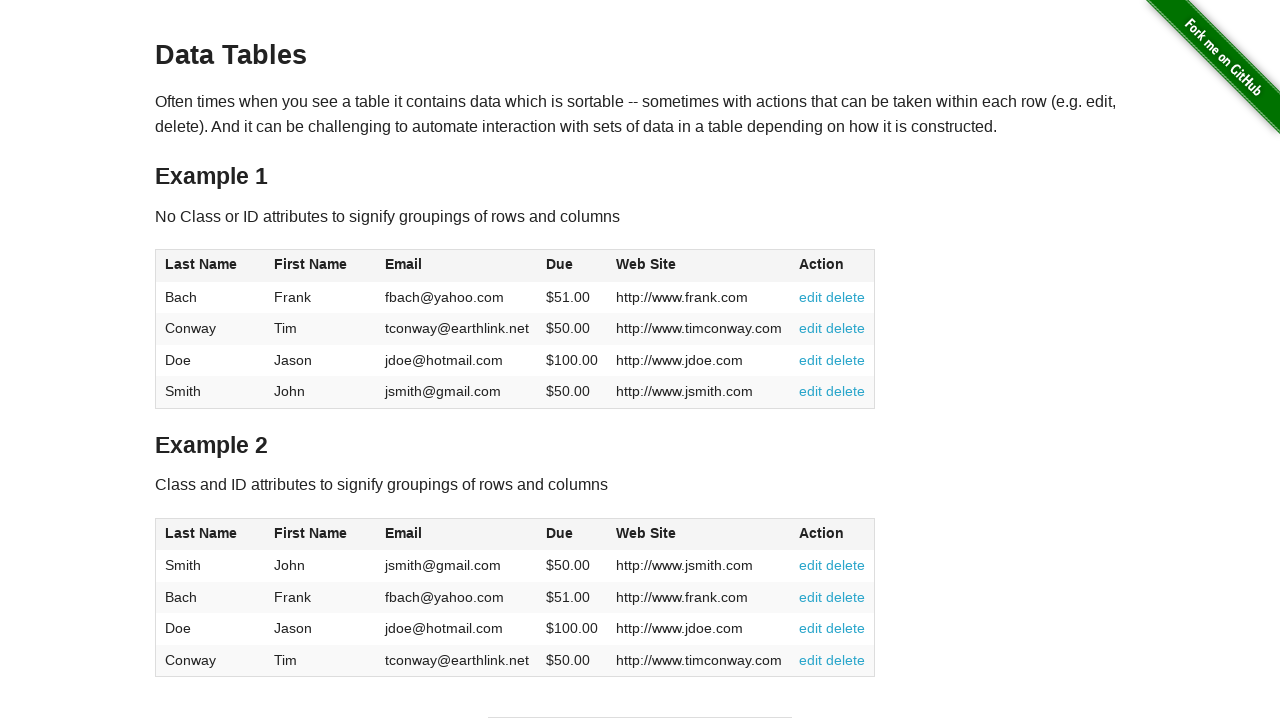

Table sorting completed and first row became visible
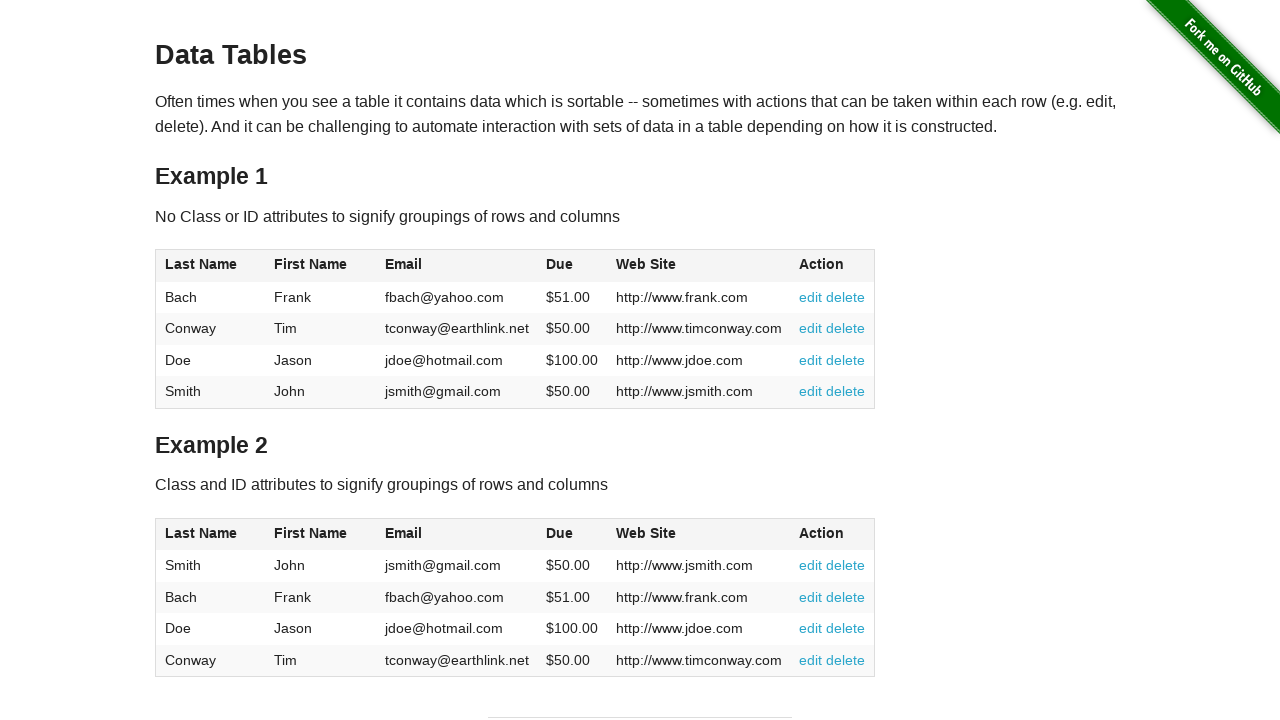

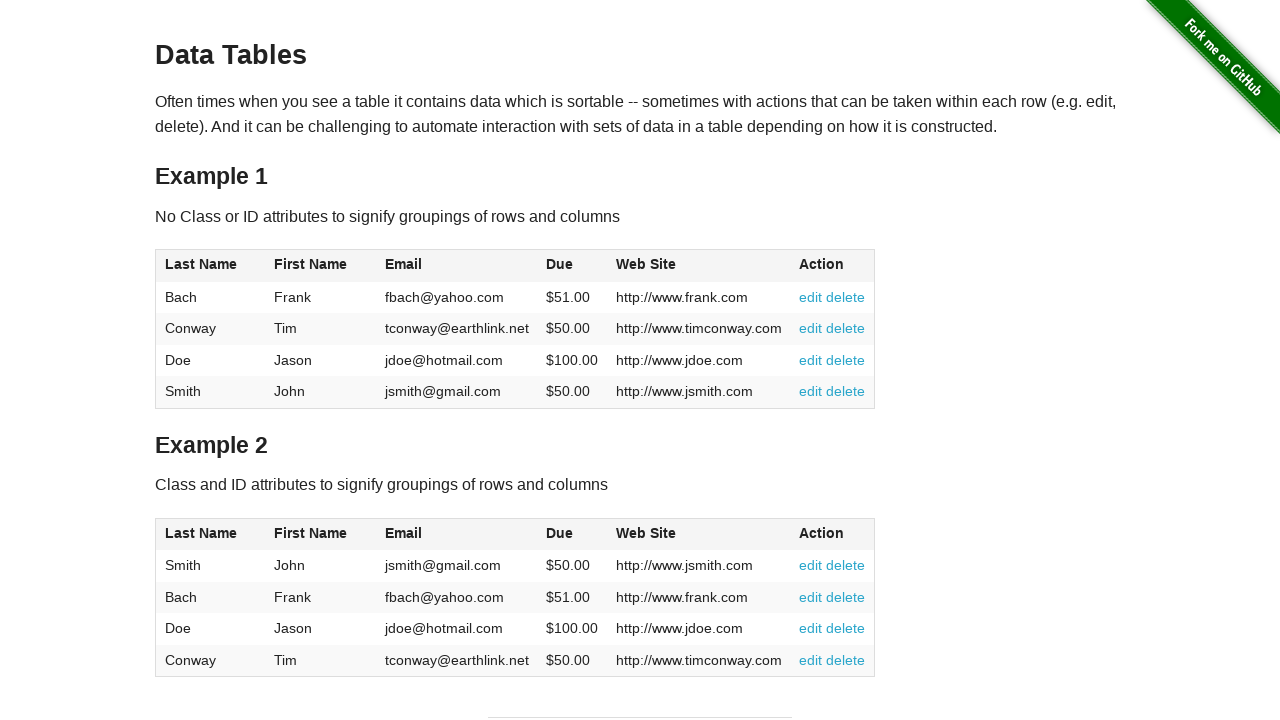